Tests clicking on the first link on the Japan Meteorological Agency weather forecast page to verify link navigation works

Starting URL: http://www.jma.go.jp/jp/yoho/

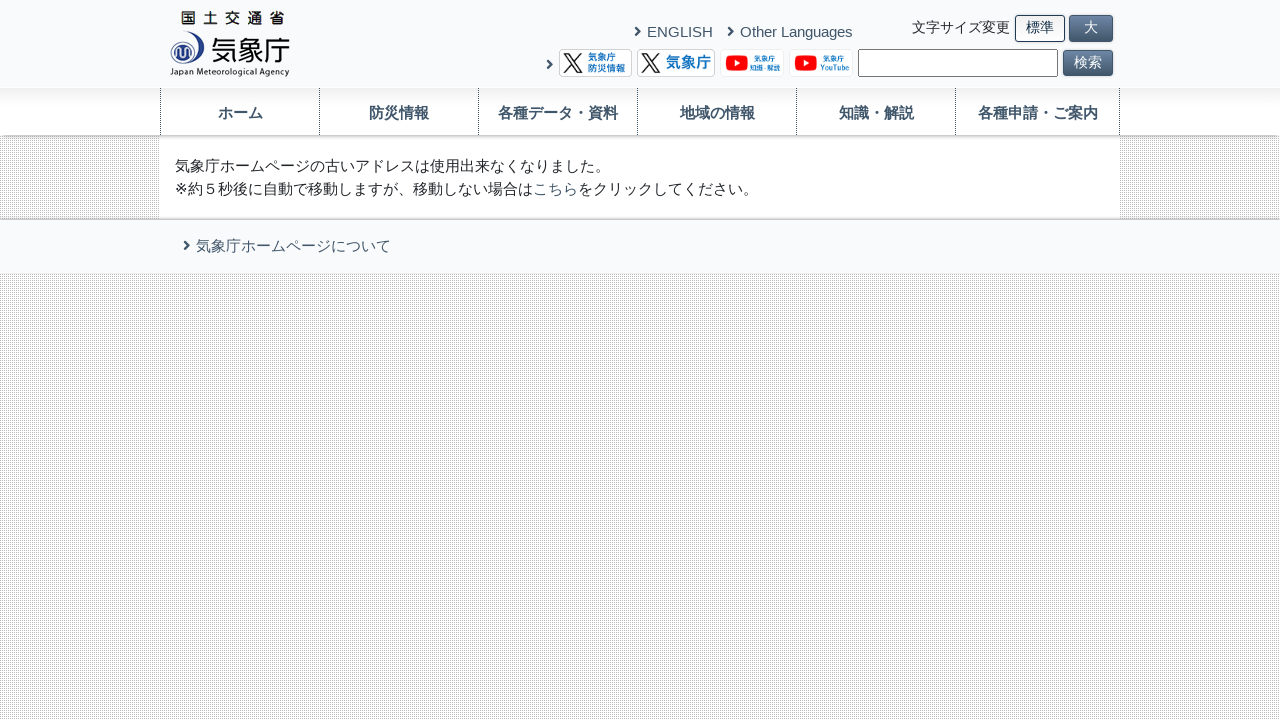

Waited for links to load on Japan Meteorological Agency weather forecast page
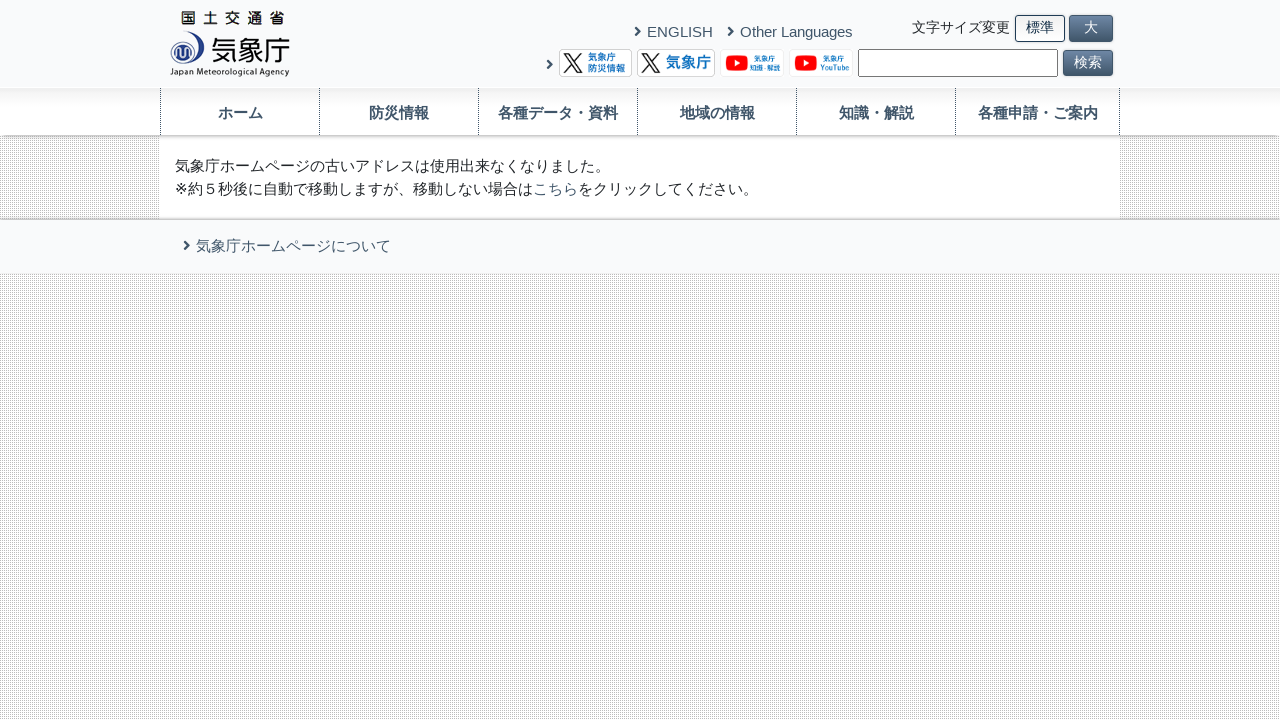

Clicked the first link on the page at (230, 44) on a >> nth=0
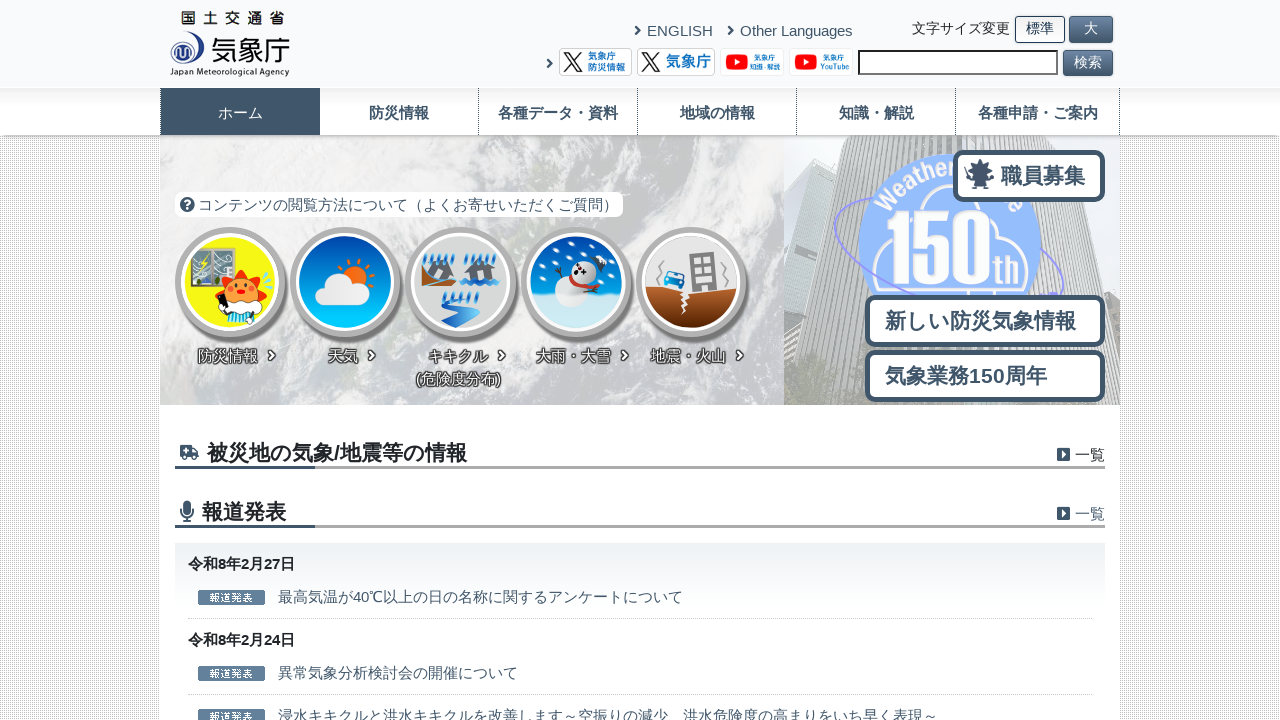

Navigation completed and page loaded
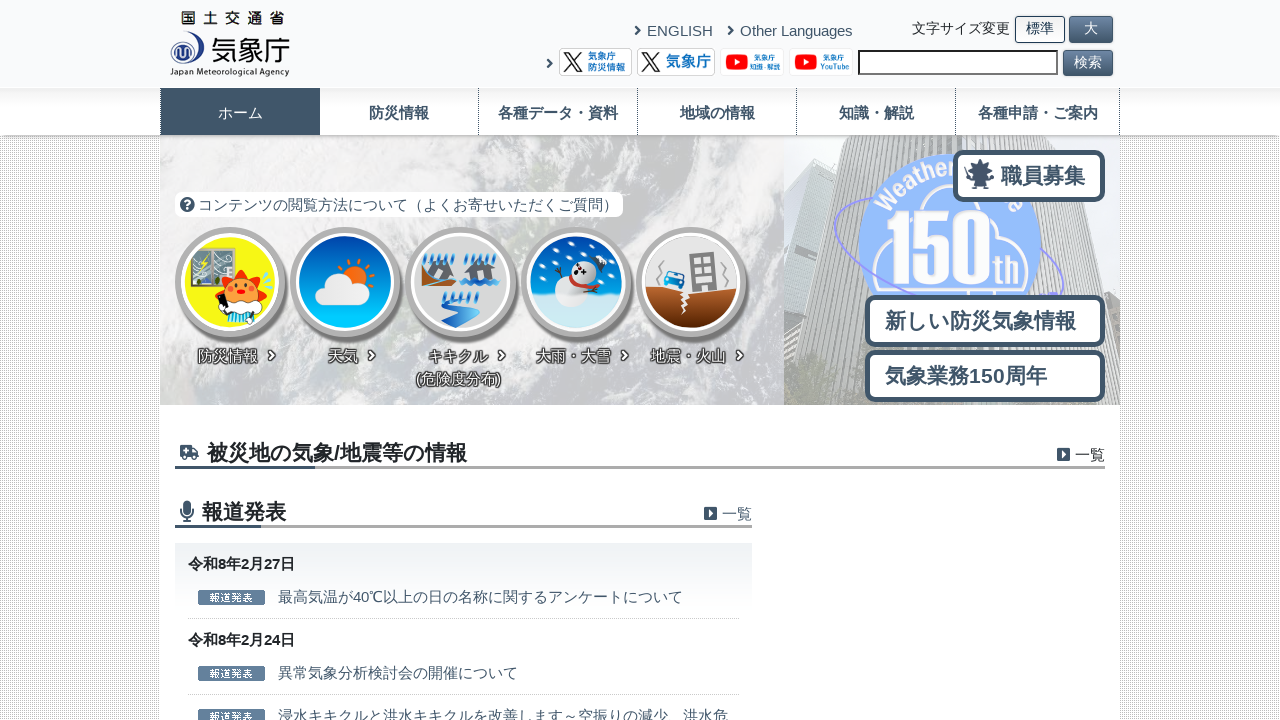

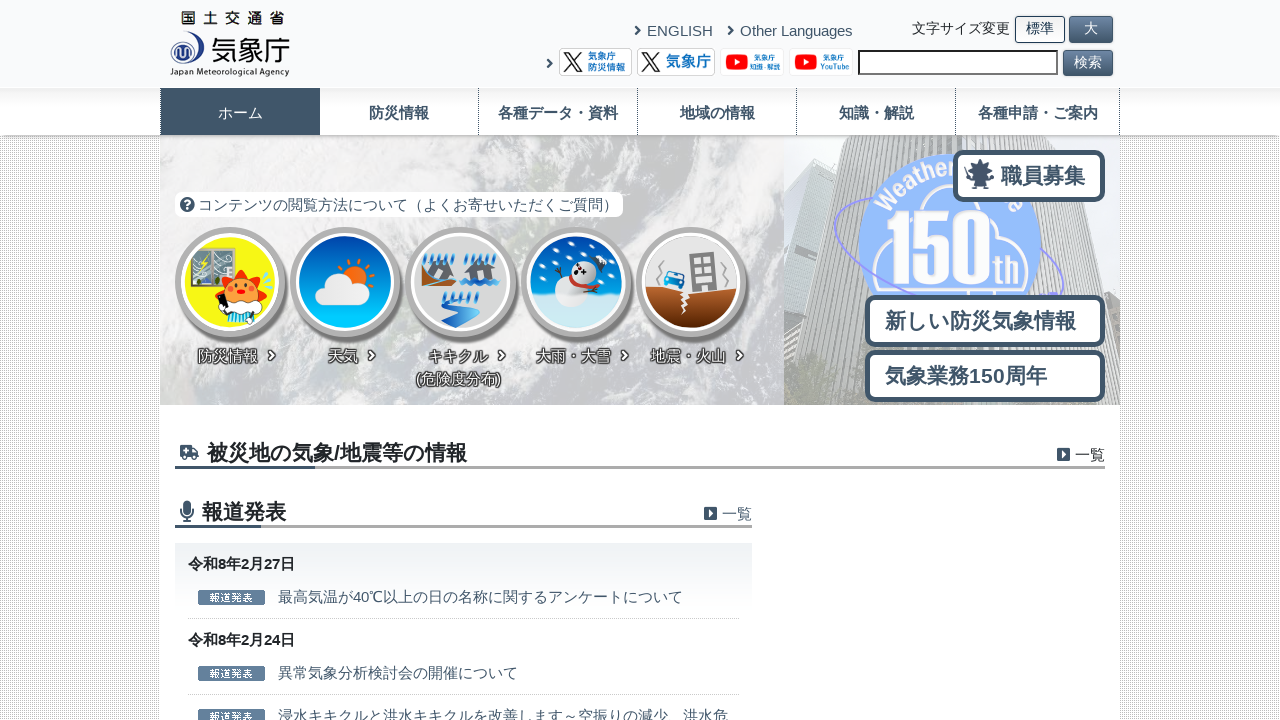